Tests drag and drop functionality by dragging an element from a source location and dropping it onto a target drop zone

Starting URL: https://selenium08.blogspot.com/2020/01/drag-drop.html

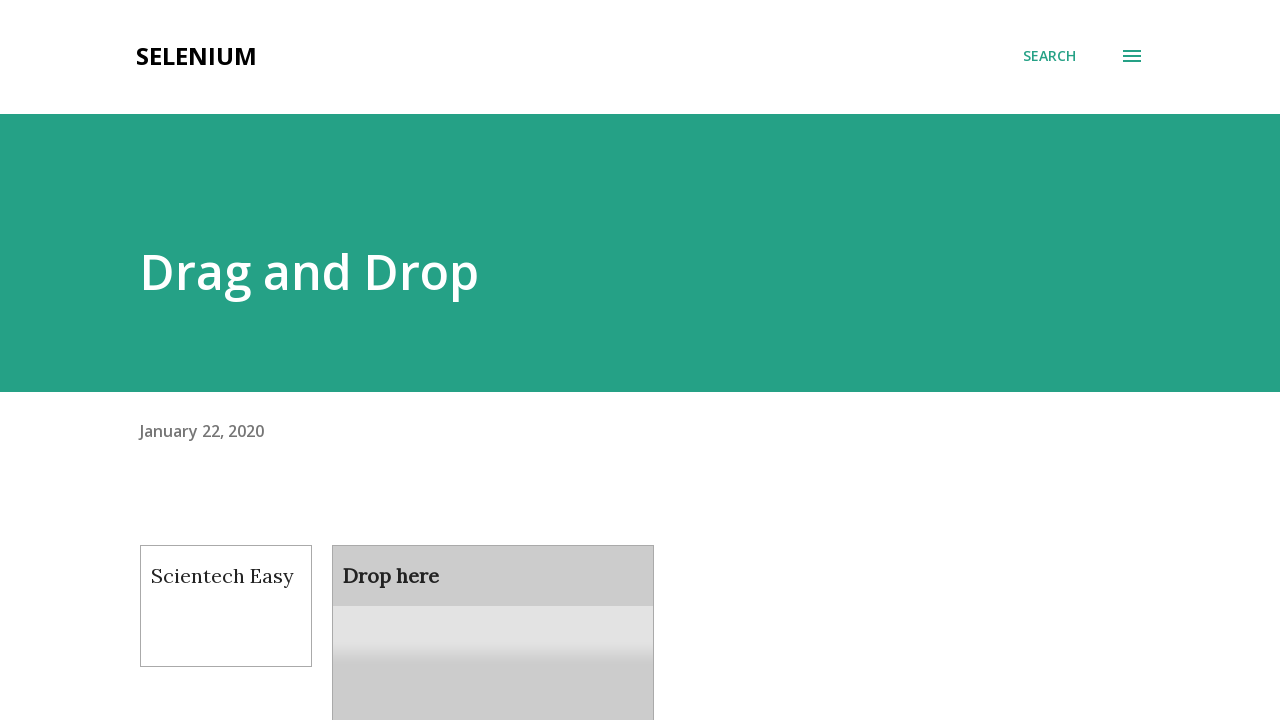

Navigated to drag and drop test page
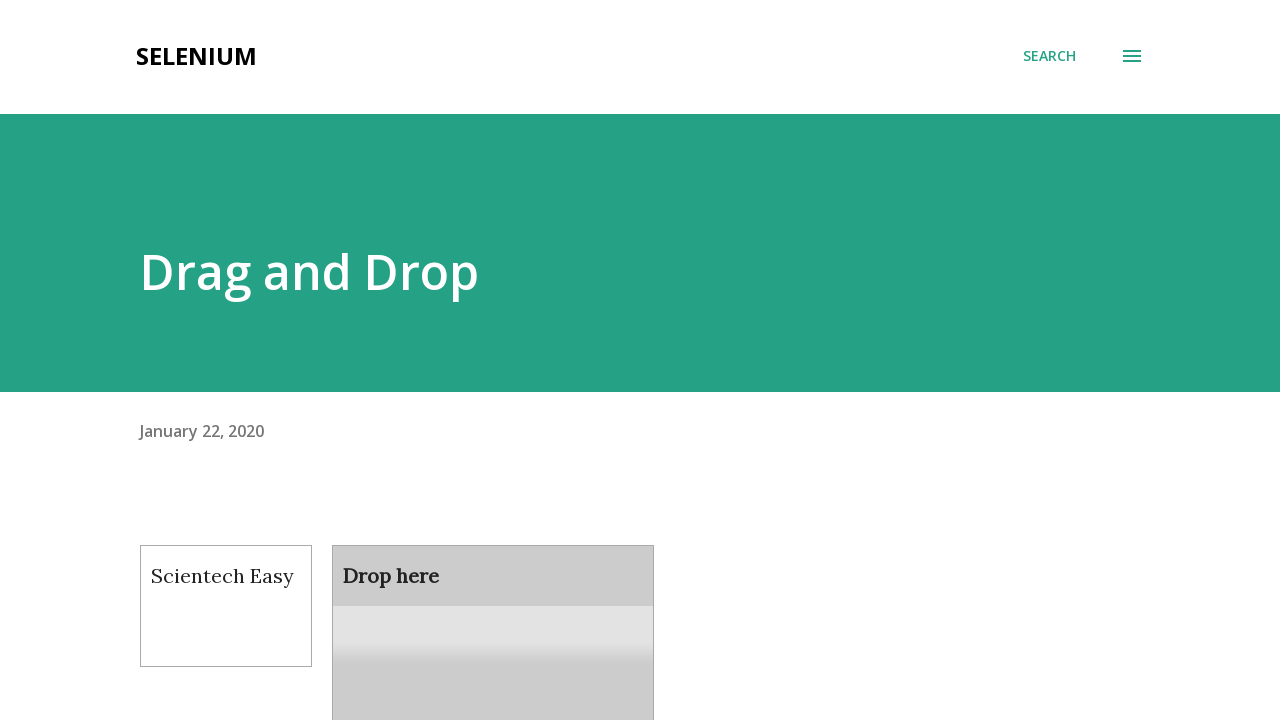

Draggable element is visible
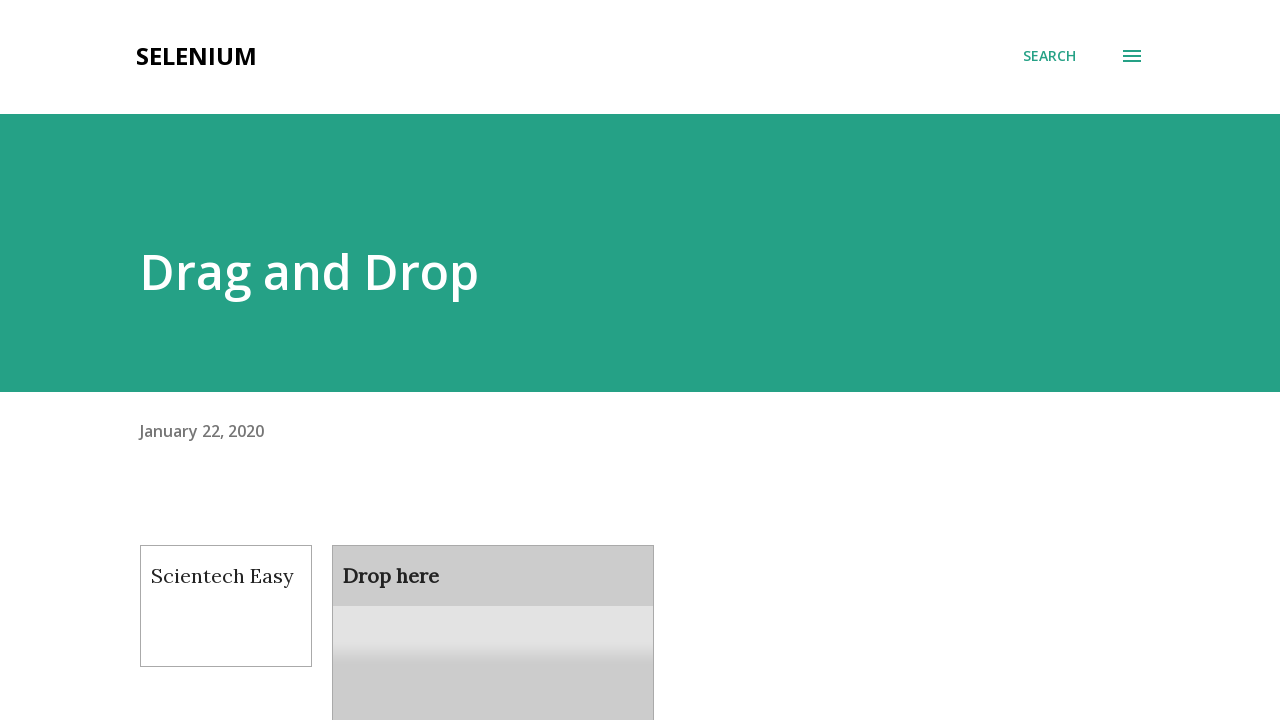

Droppable element is visible
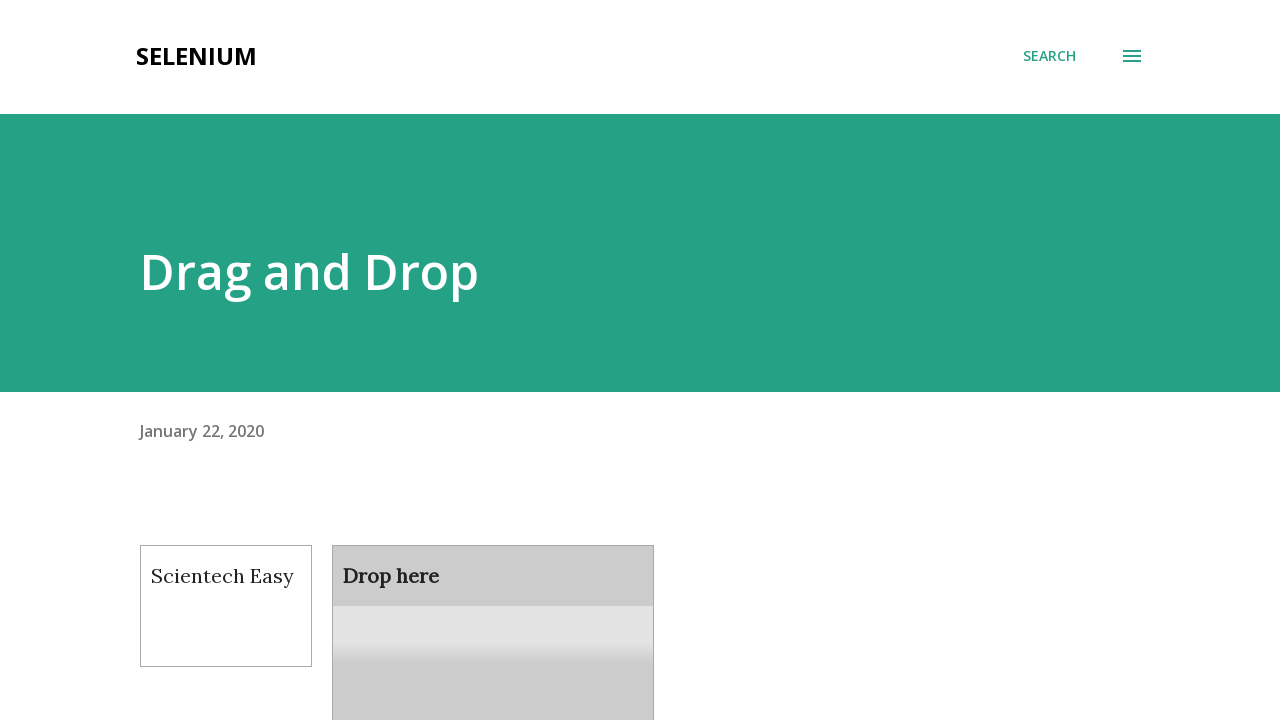

Dragged source element to target drop zone at (493, 609)
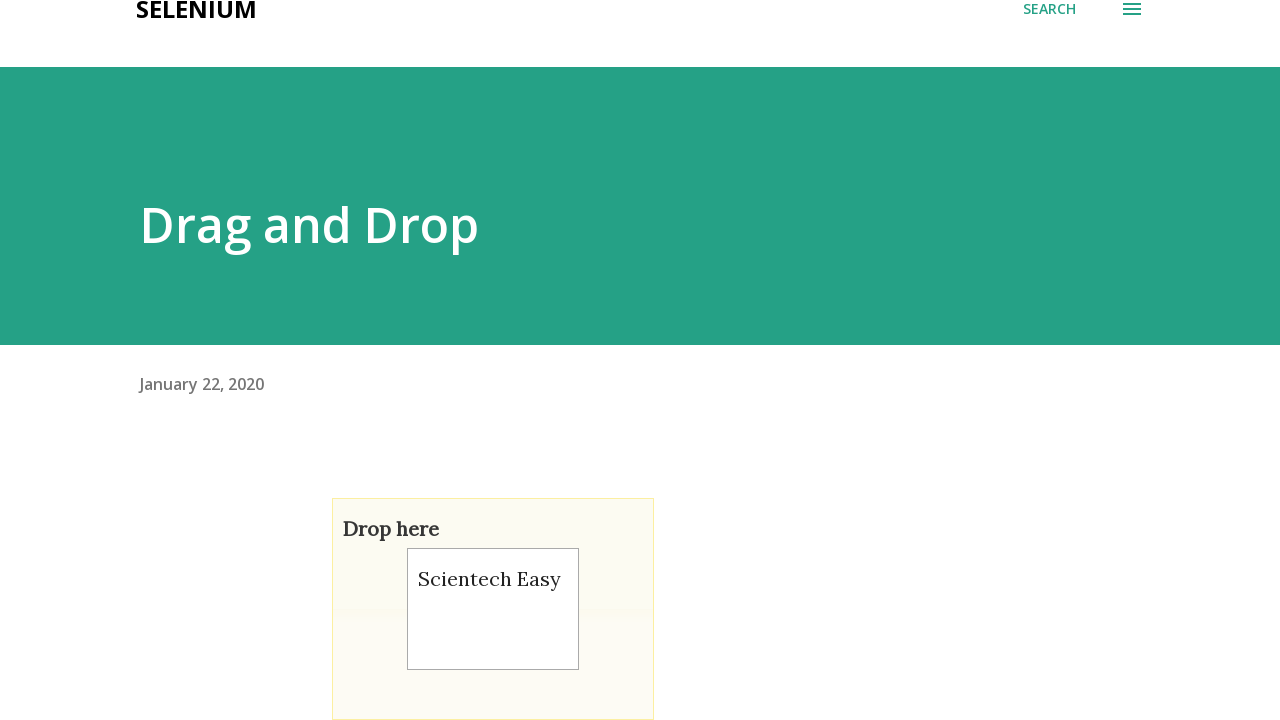

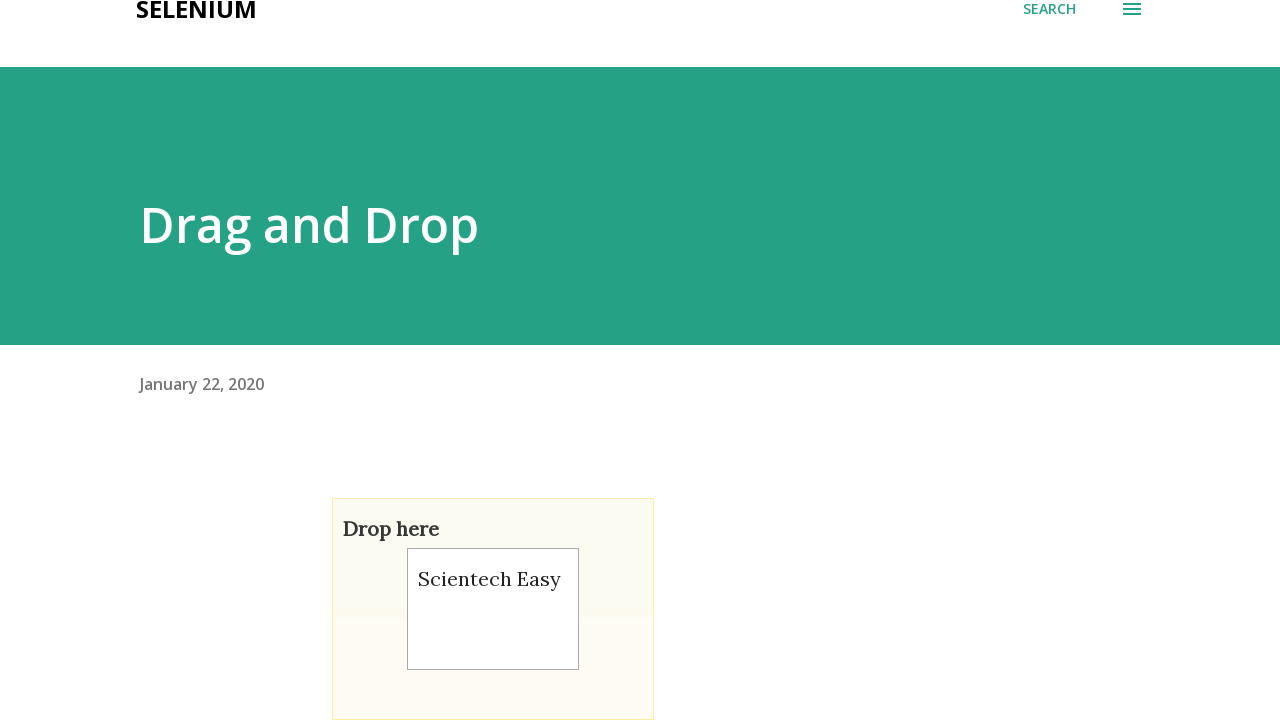